Tests character registration validation by submitting with an empty name field and verifying the validation error alert.

Starting URL: https://tc1-rest-characters-site-m5ee.vercel.app

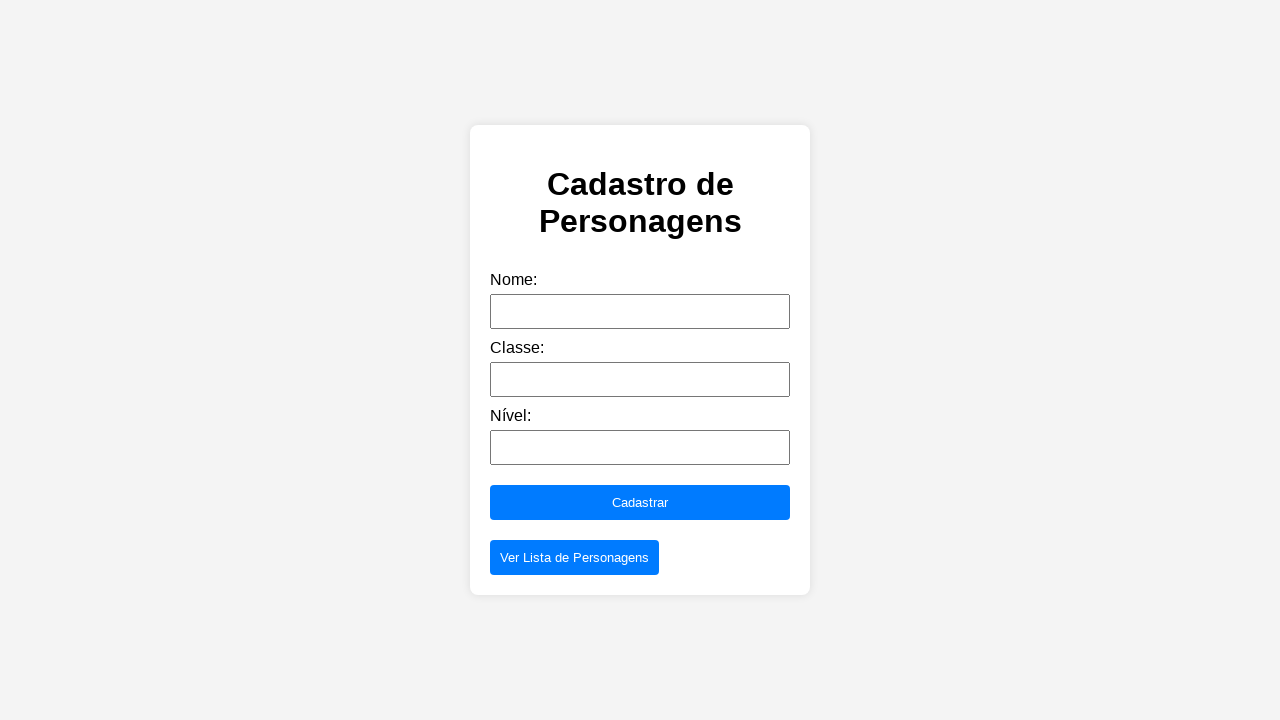

Navigated to character registration page
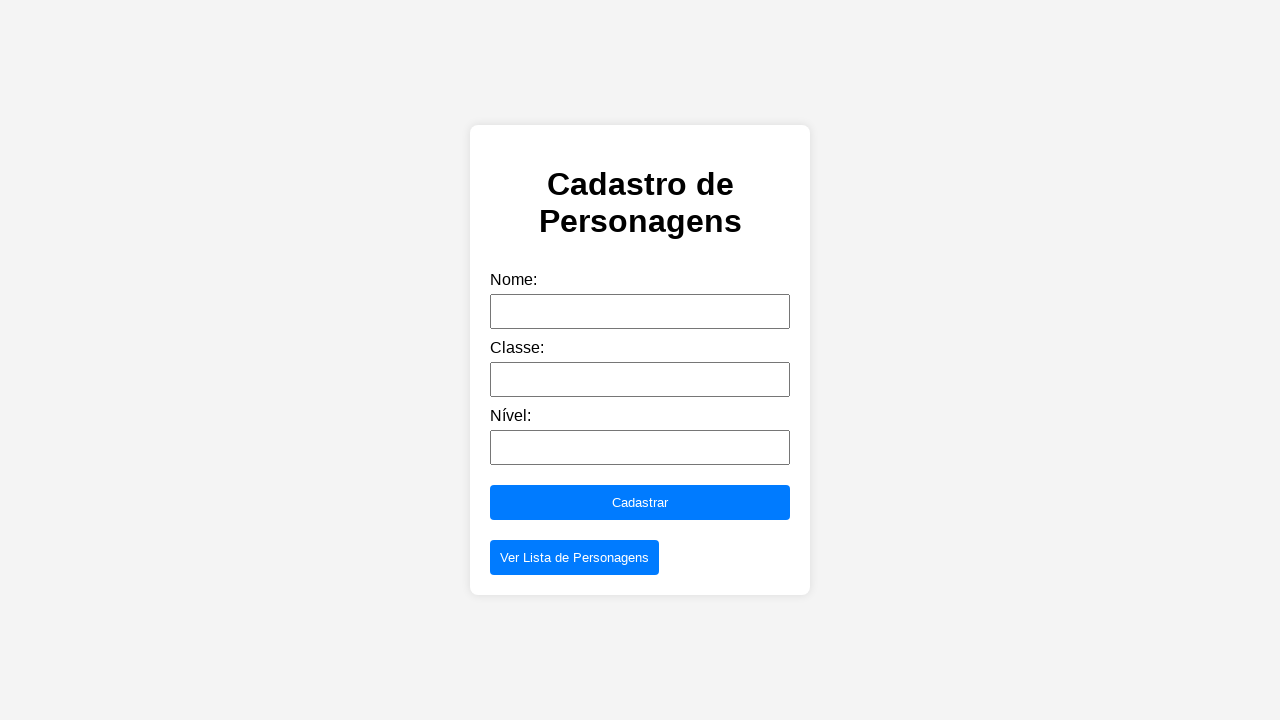

Filled class field with 'Warrior' on input[name='class'], input[id='class'], input[placeholder*='class' i]
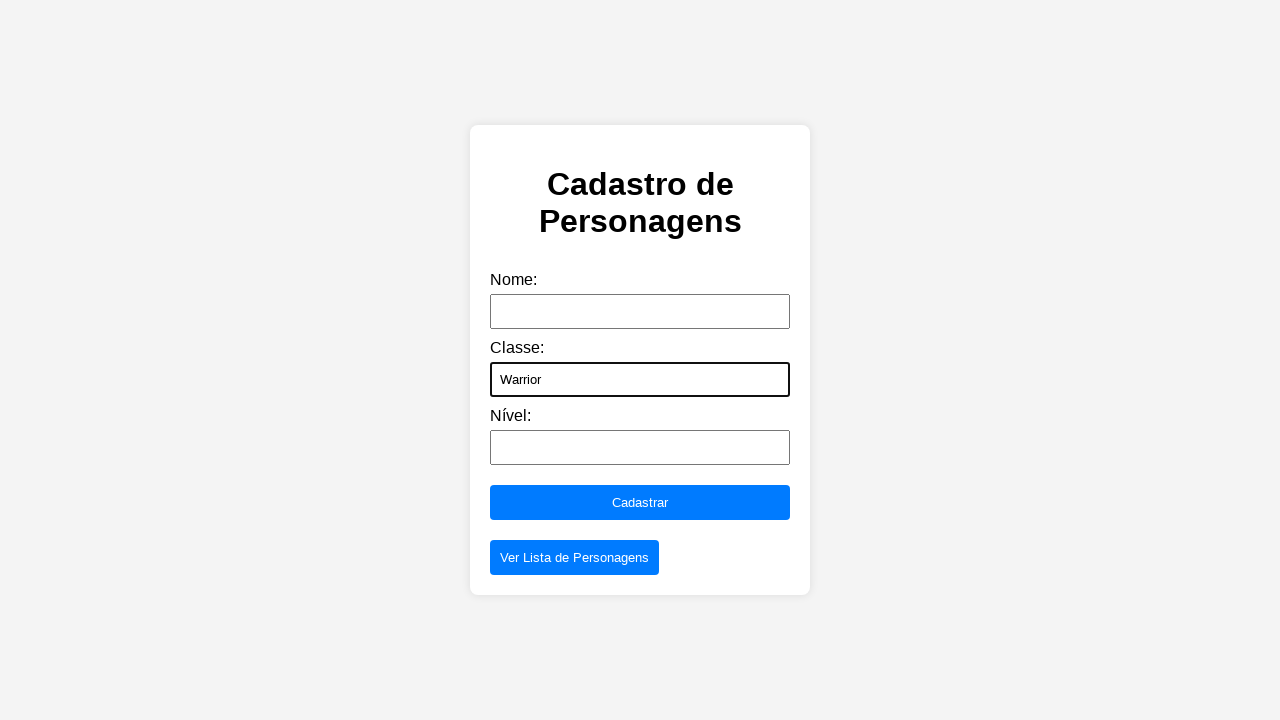

Filled level field with '10' on input[name='level'], input[id='level'], input[placeholder*='level' i]
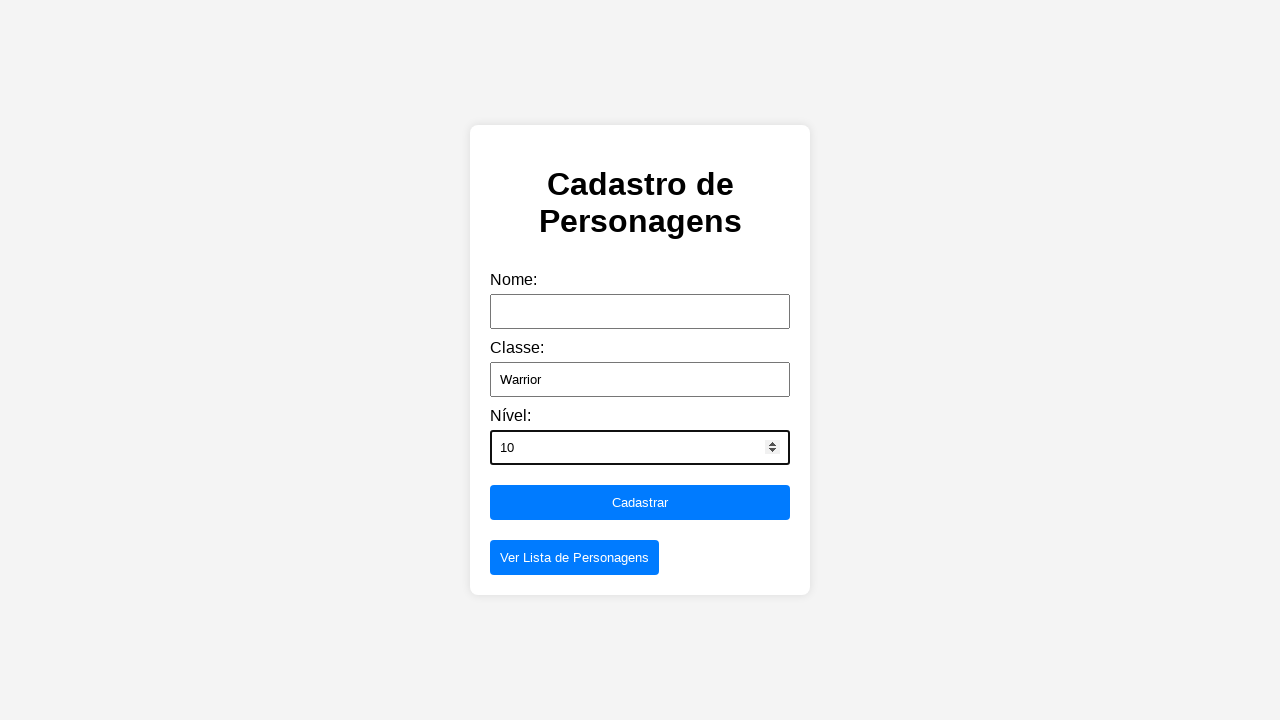

Clicked submit button to register character with empty name at (640, 503) on button[type='submit'], input[type='submit'], button:has-text('Submit'), button:h
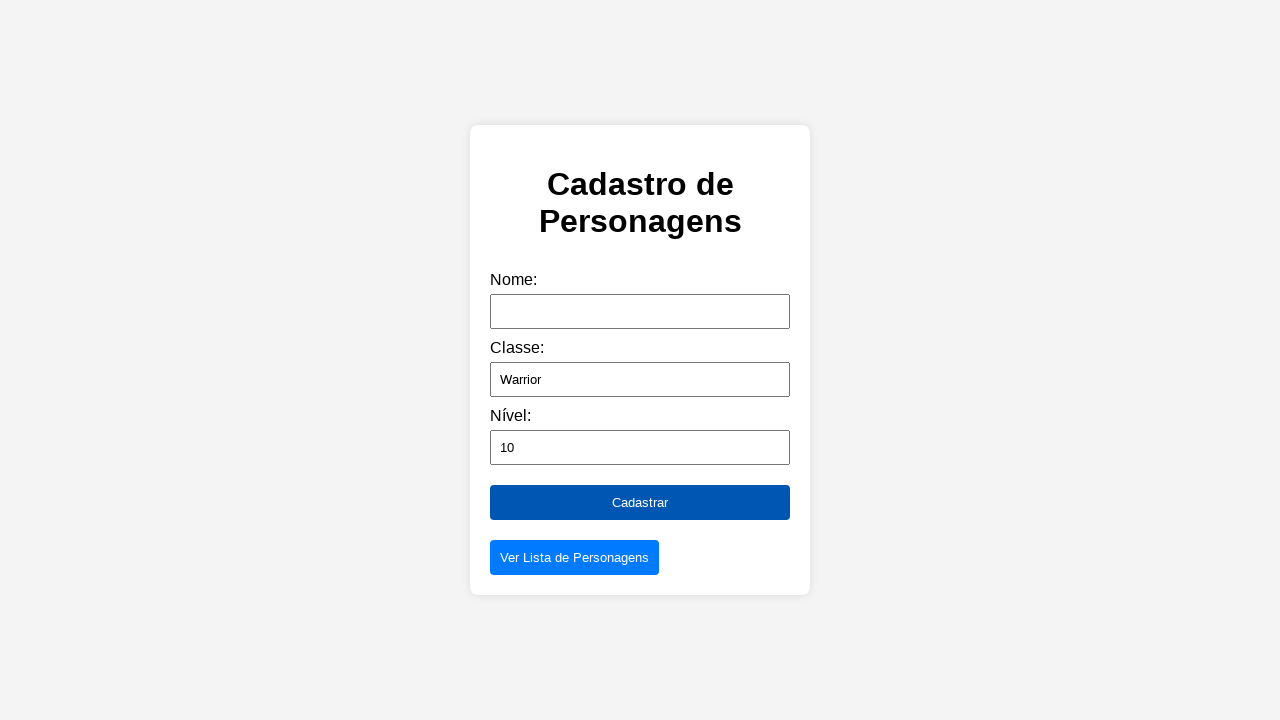

Set up dialog handler to accept alerts
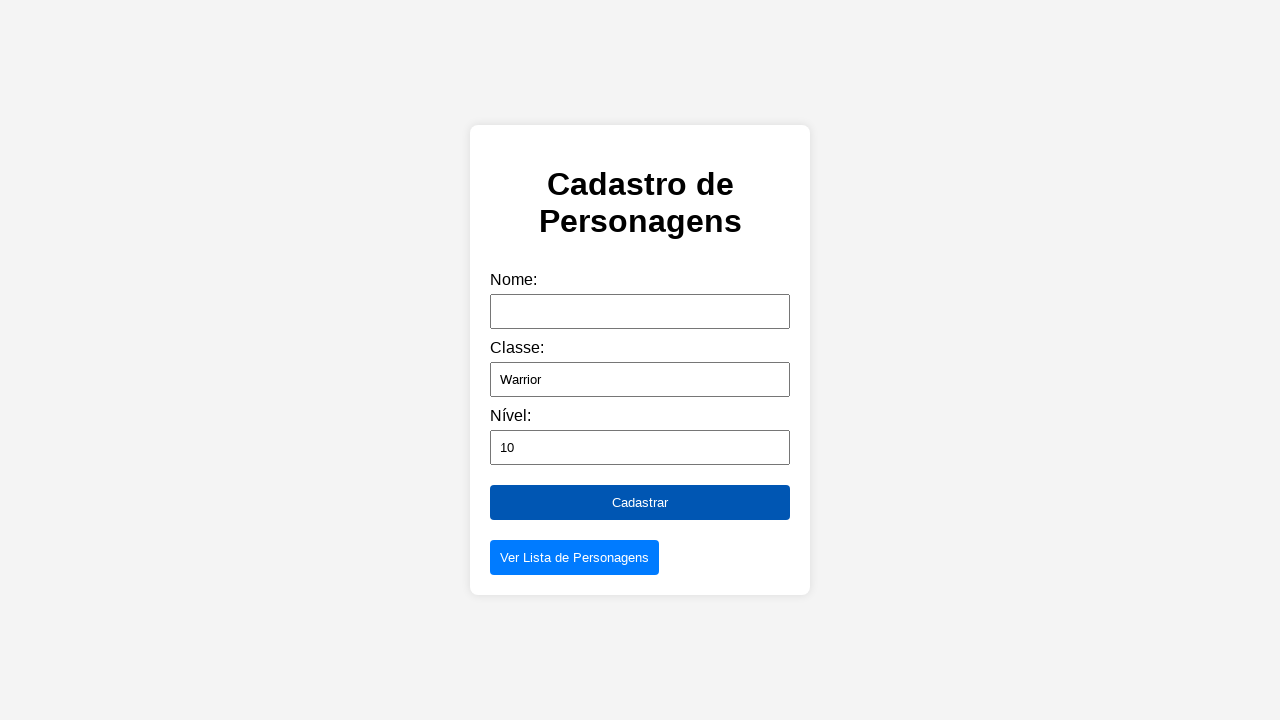

Waited for validation error alert to appear and be handled
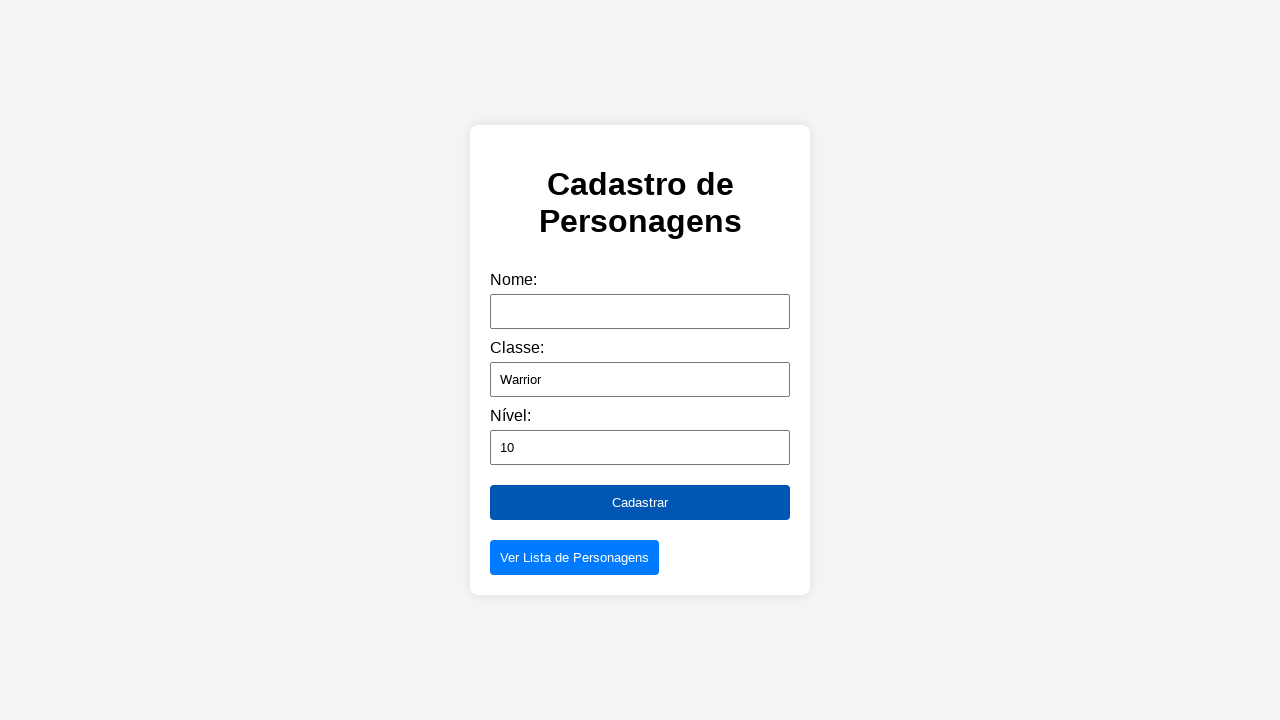

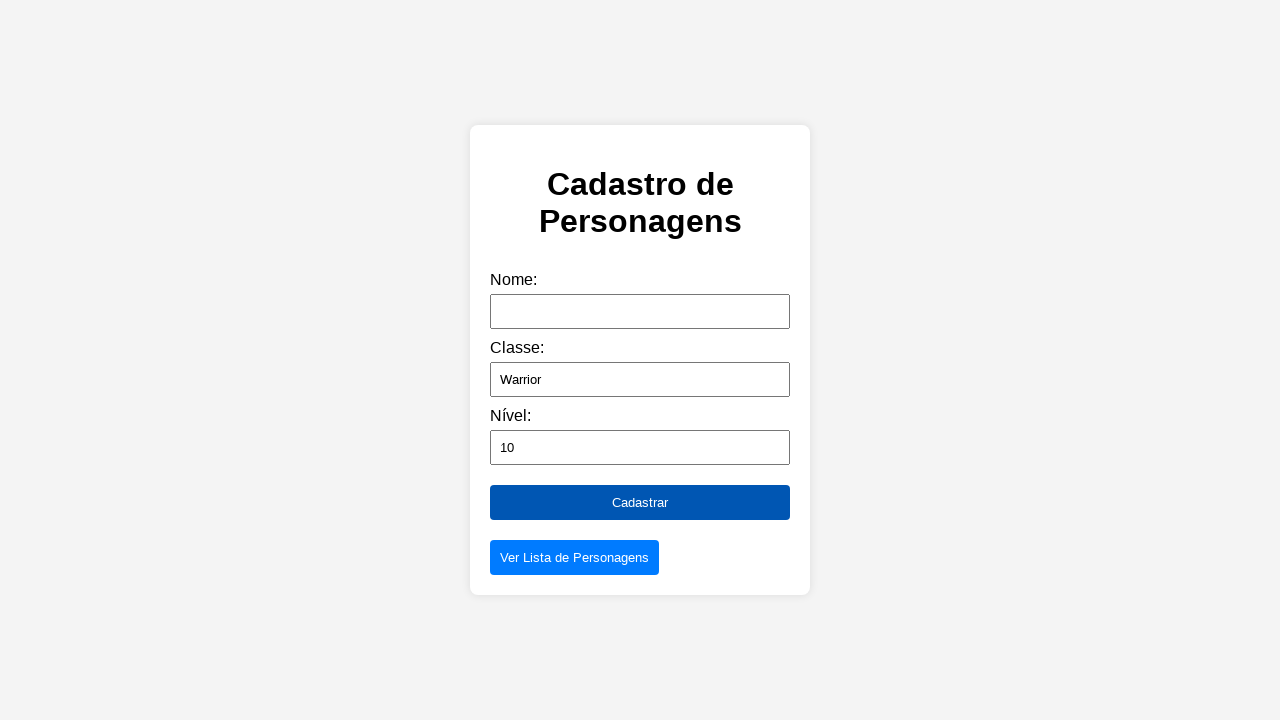